Completes an interactive math puzzle by extracting a value from an image element's attribute, calculating the result using a logarithmic formula, filling in the answer, selecting checkbox and radio options, and submitting the form.

Starting URL: http://suninjuly.github.io/get_attribute.html

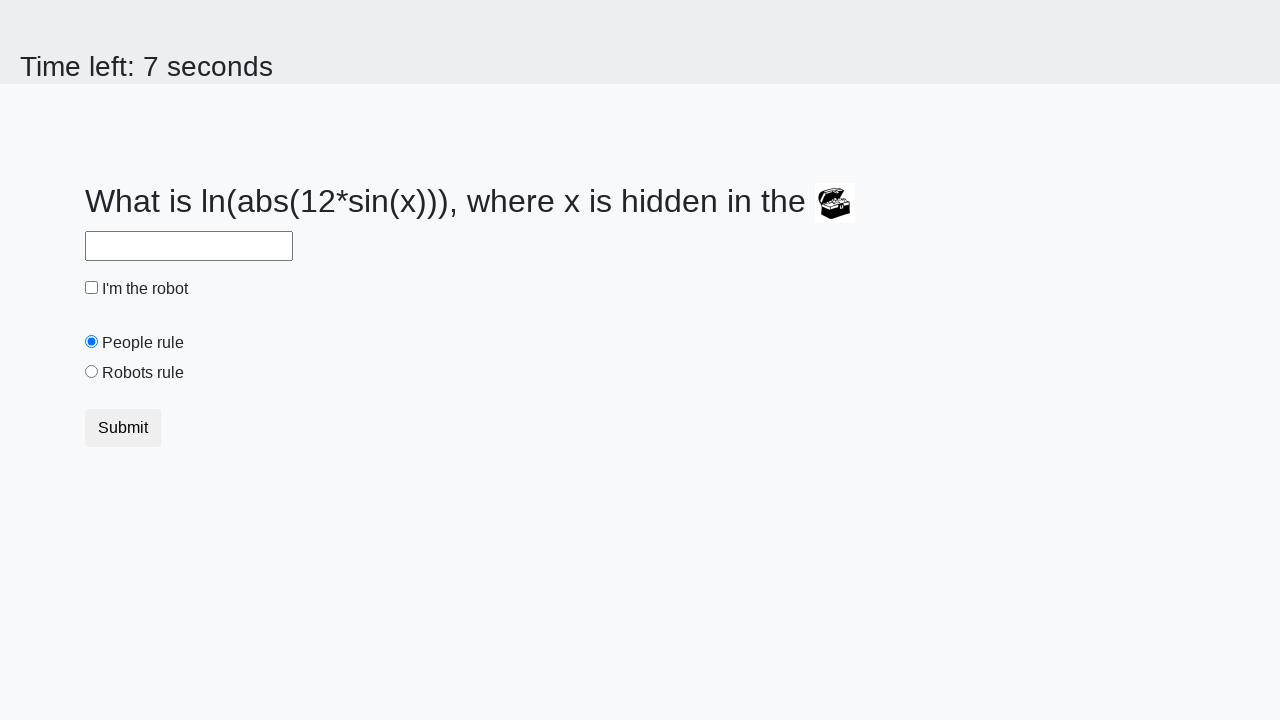

Located treasure image element
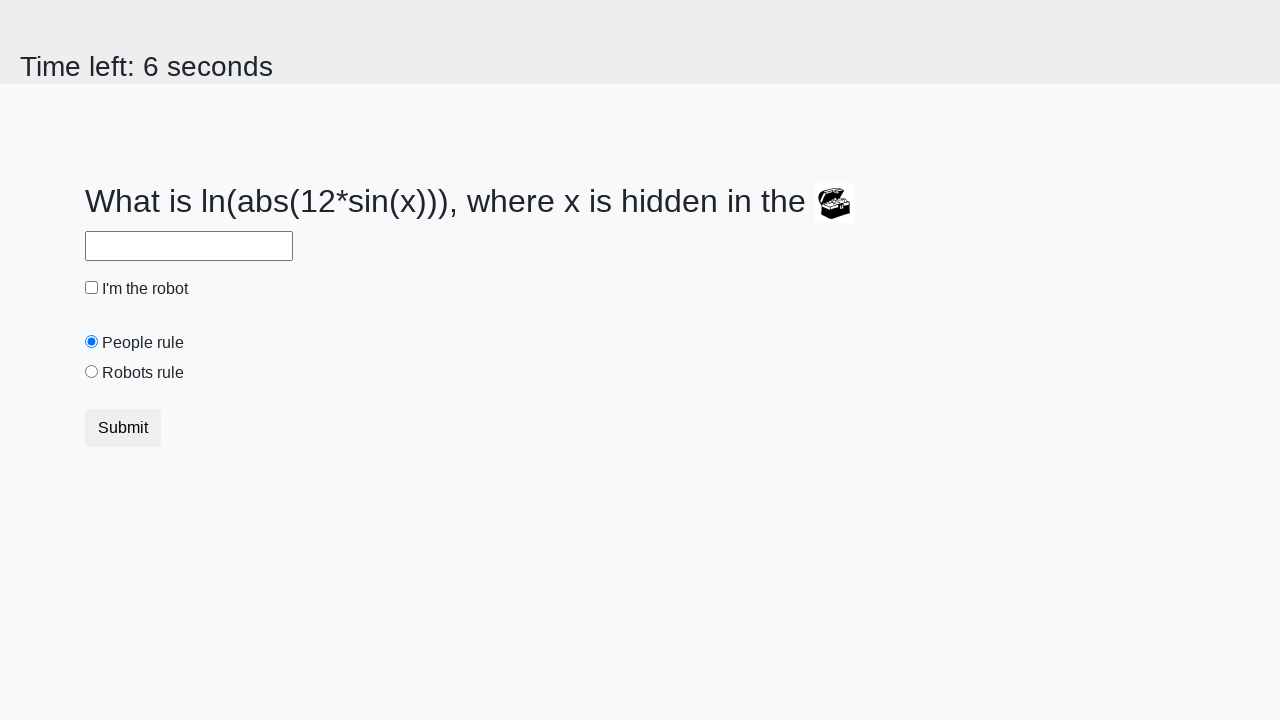

Extracted valuex attribute from treasure image: 136
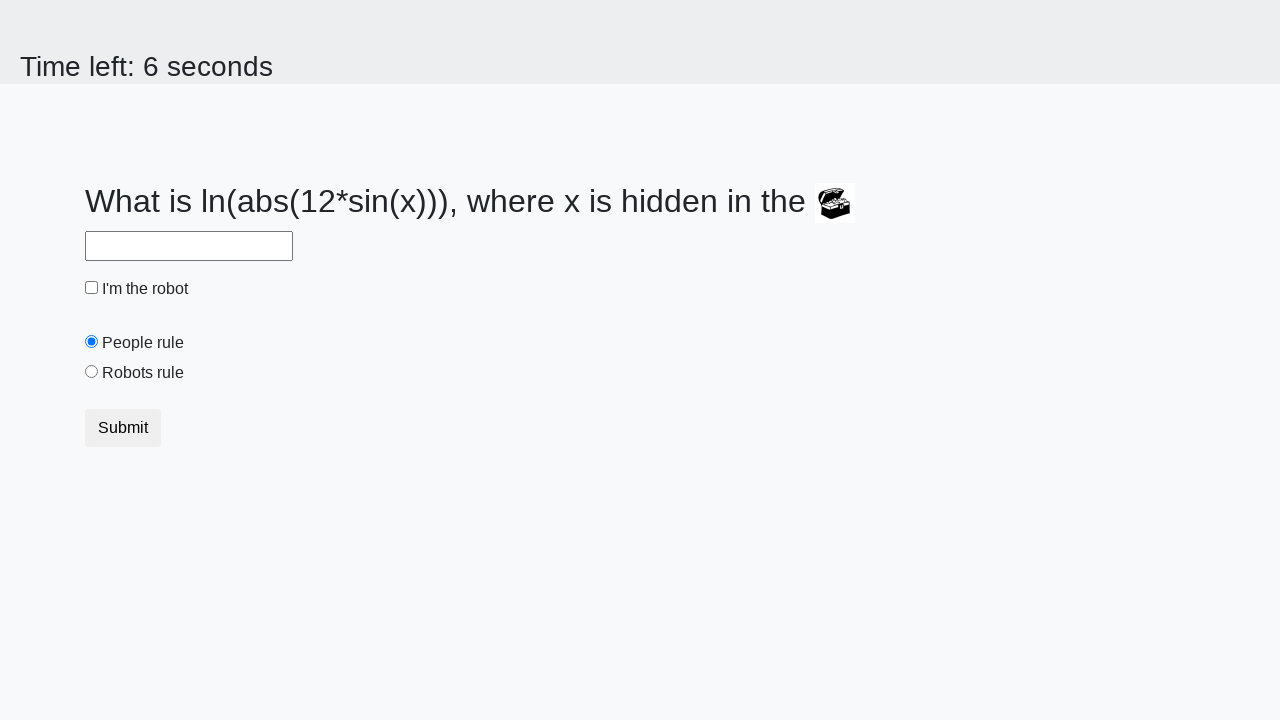

Calculated answer using logarithmic formula: 2.249732528911281
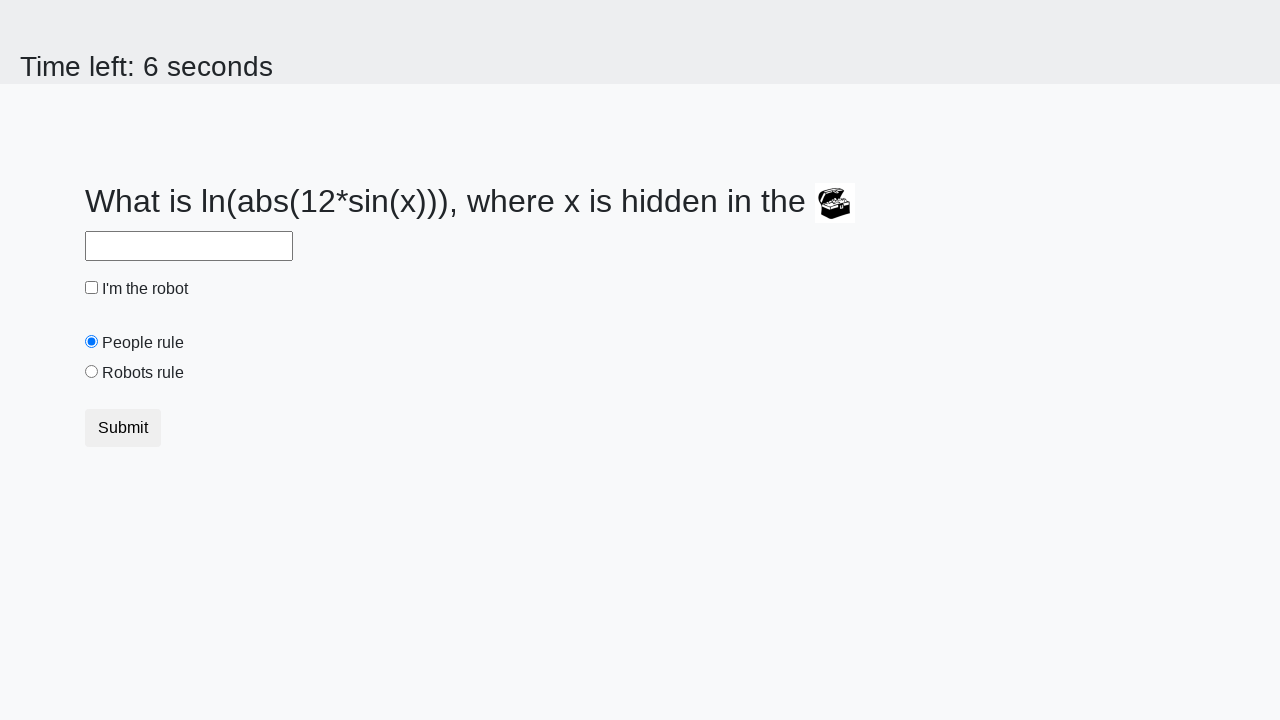

Filled answer field with calculated value: 2.249732528911281 on input#answer
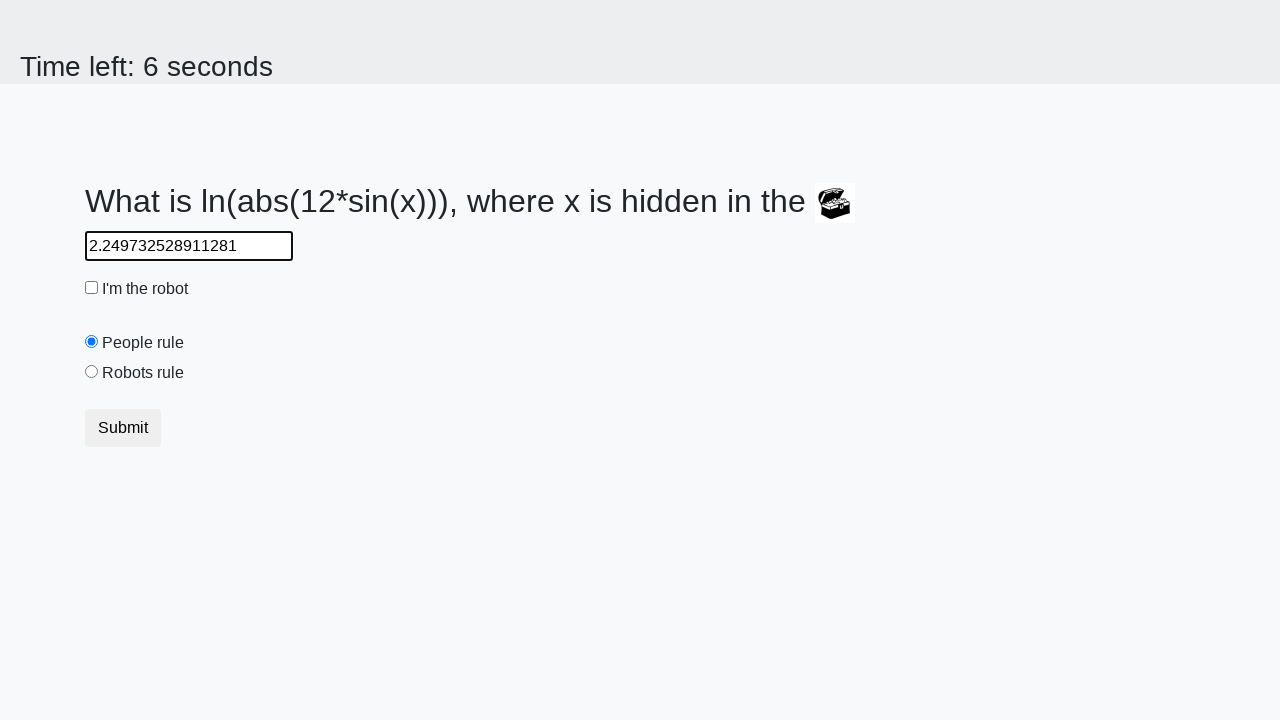

Clicked robot checkbox at (92, 288) on #robotCheckbox
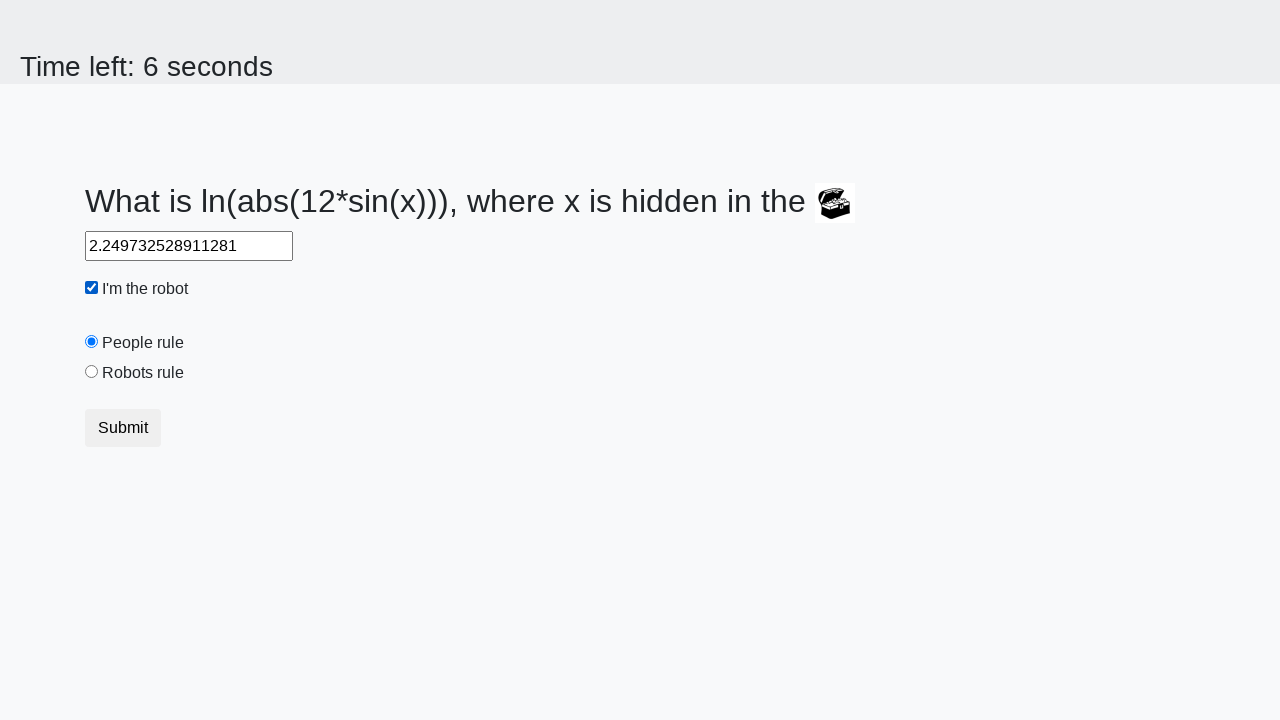

Selected robots radio button at (92, 372) on input[value='robots']
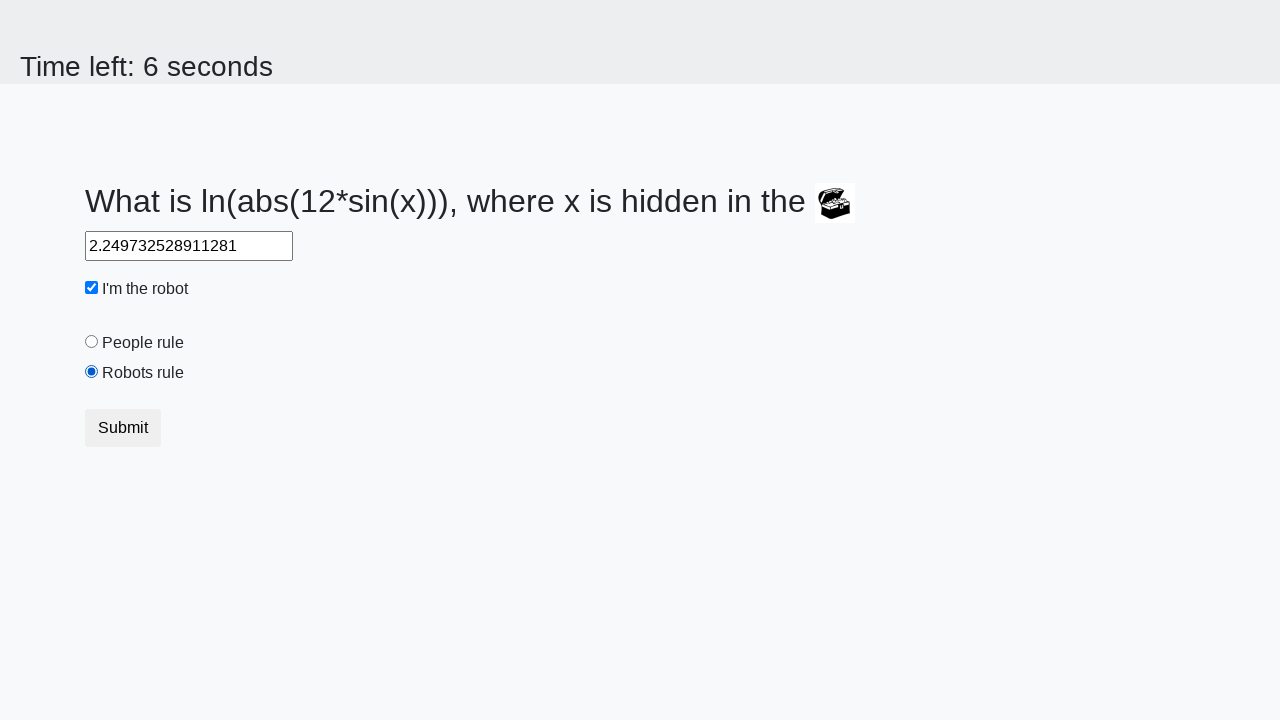

Clicked submit button to complete form at (123, 428) on button.btn
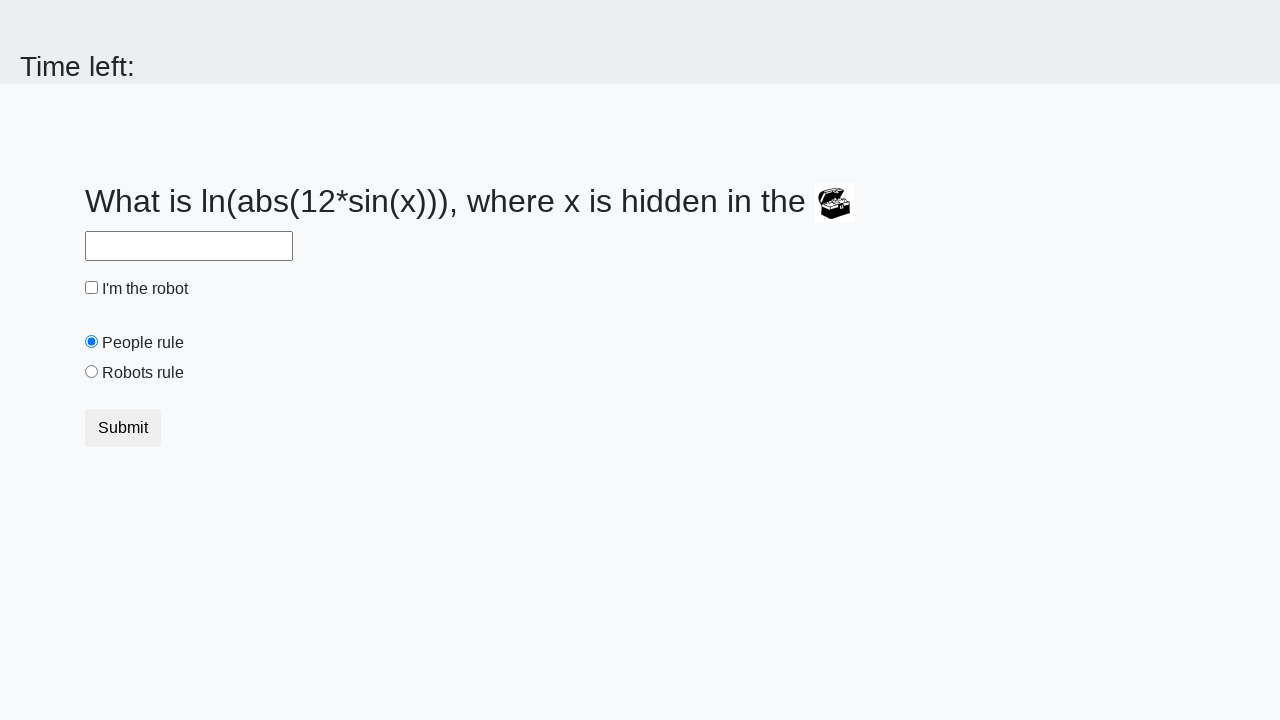

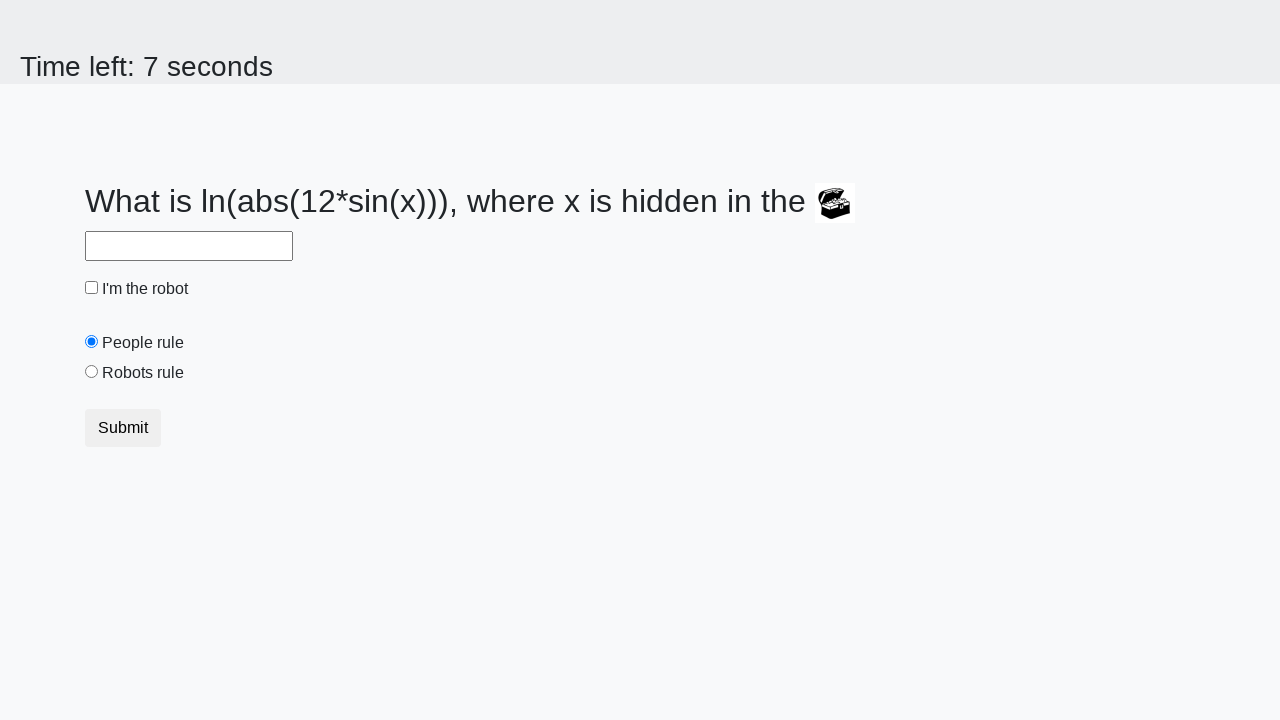